Tests dropdown functionality on a combo tree demo page by locating and interacting with multiple dropdown elements

Starting URL: https://www.jqueryscript.net/demo/Drop-Down-Combo-Tree/

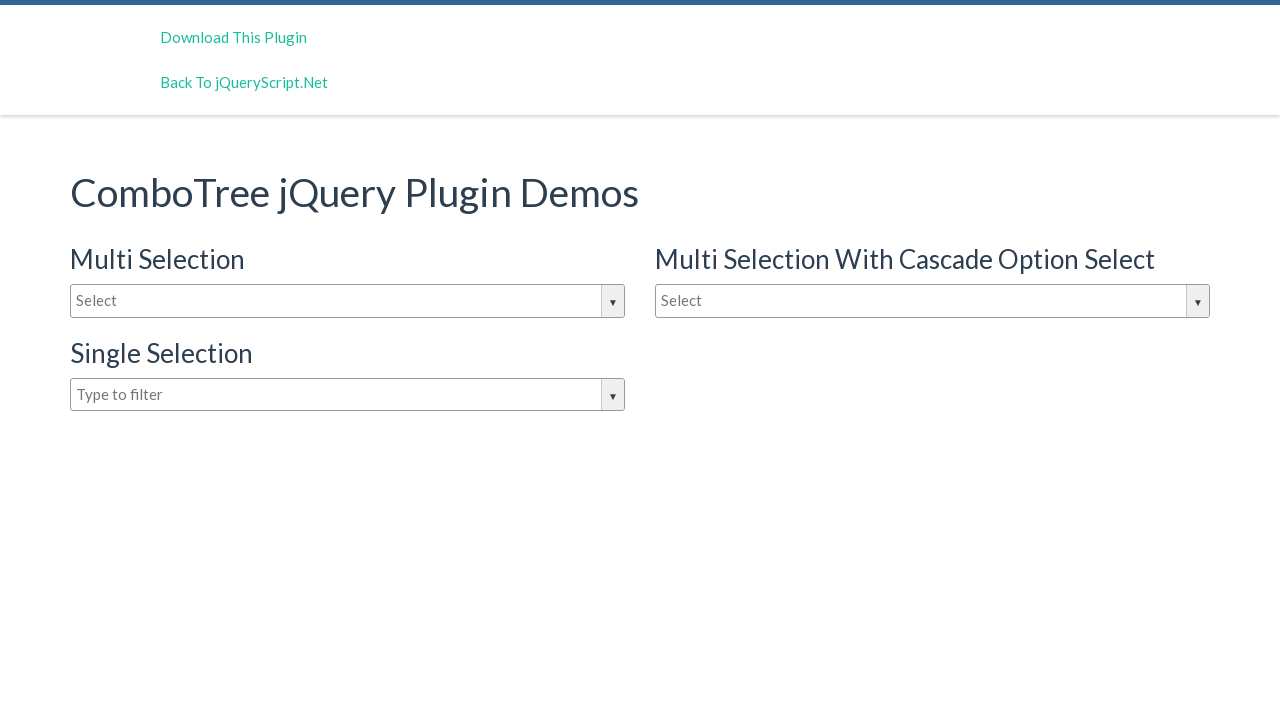

Clicked the first dropdown arrow to open it at (613, 302) on (//span[@class='comboTreeArrowBtnImg'])[1]
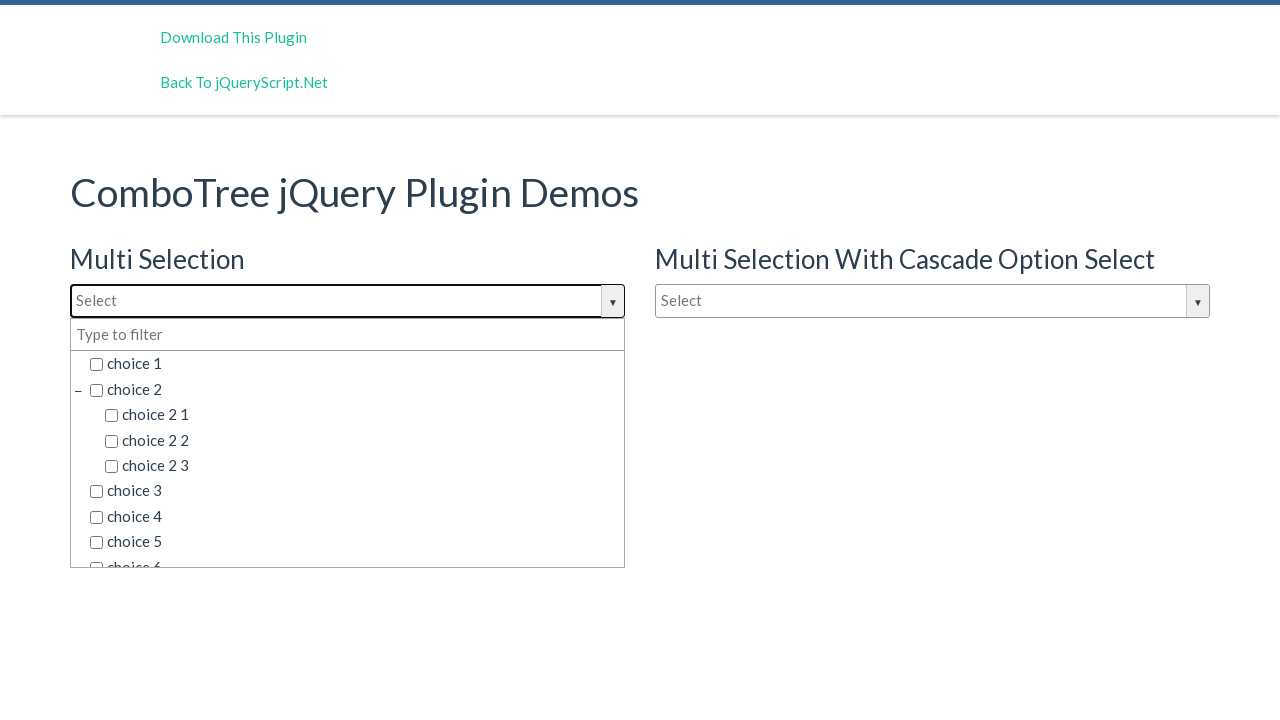

Clicked the second dropdown arrow to open it at (1198, 302) on (//span[@class='comboTreeArrowBtnImg'])[2]
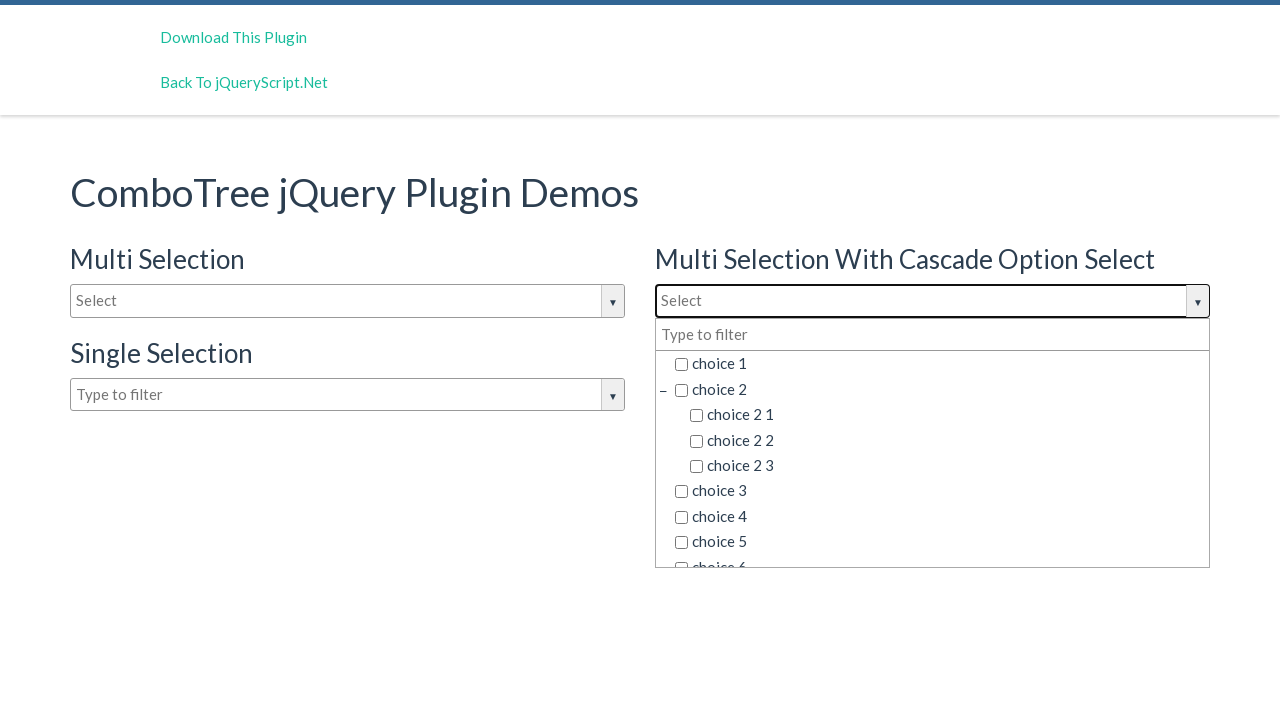

Clicked the third dropdown arrow to open it at (613, 396) on (//span[@class='comboTreeArrowBtnImg'])[3]
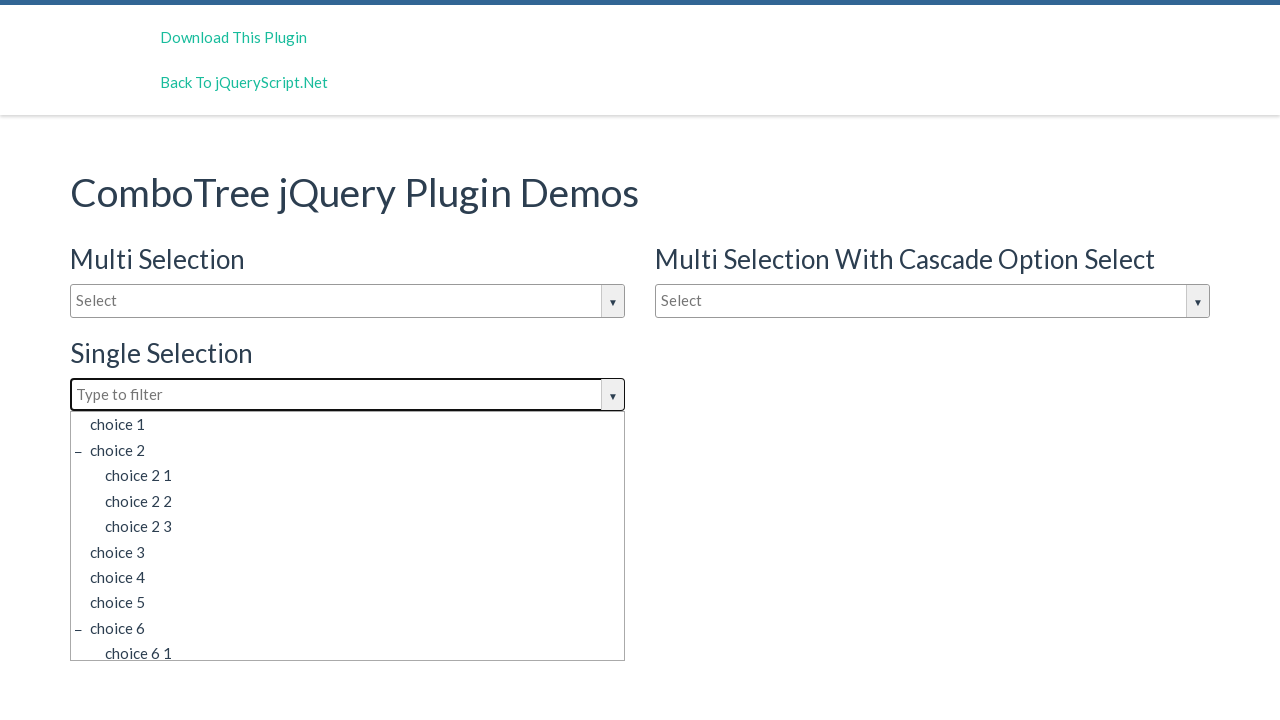

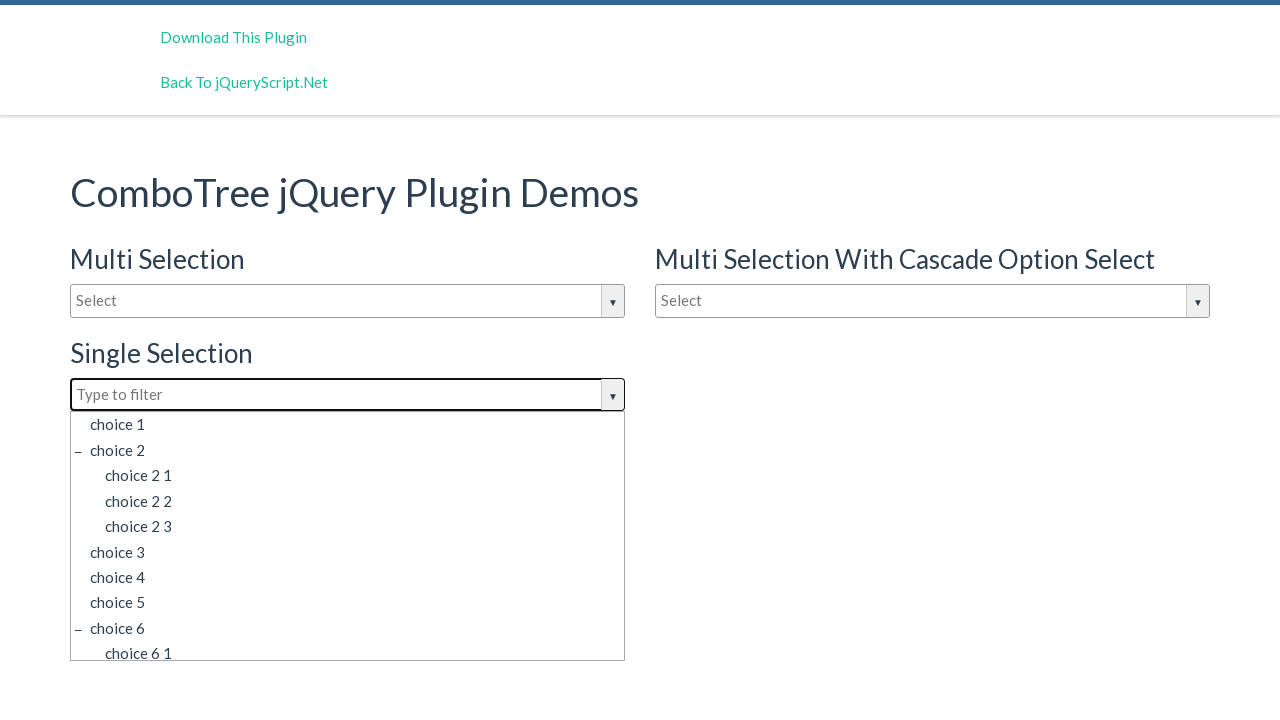